Tests slider functionality by clicking and holding the slider handle, then pressing the right arrow key 10 times to move the slider to position 10.

Starting URL: http://automation-practice.emilos.pl/slider.php

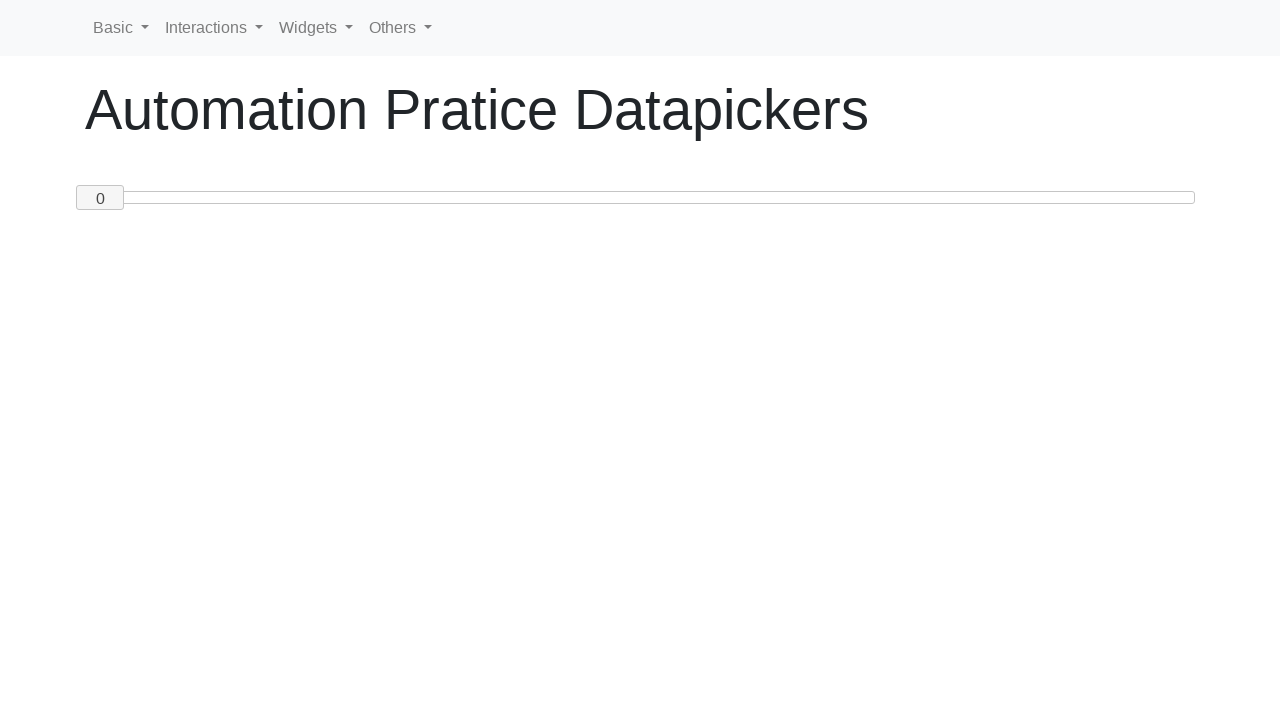

Located the slider handle element
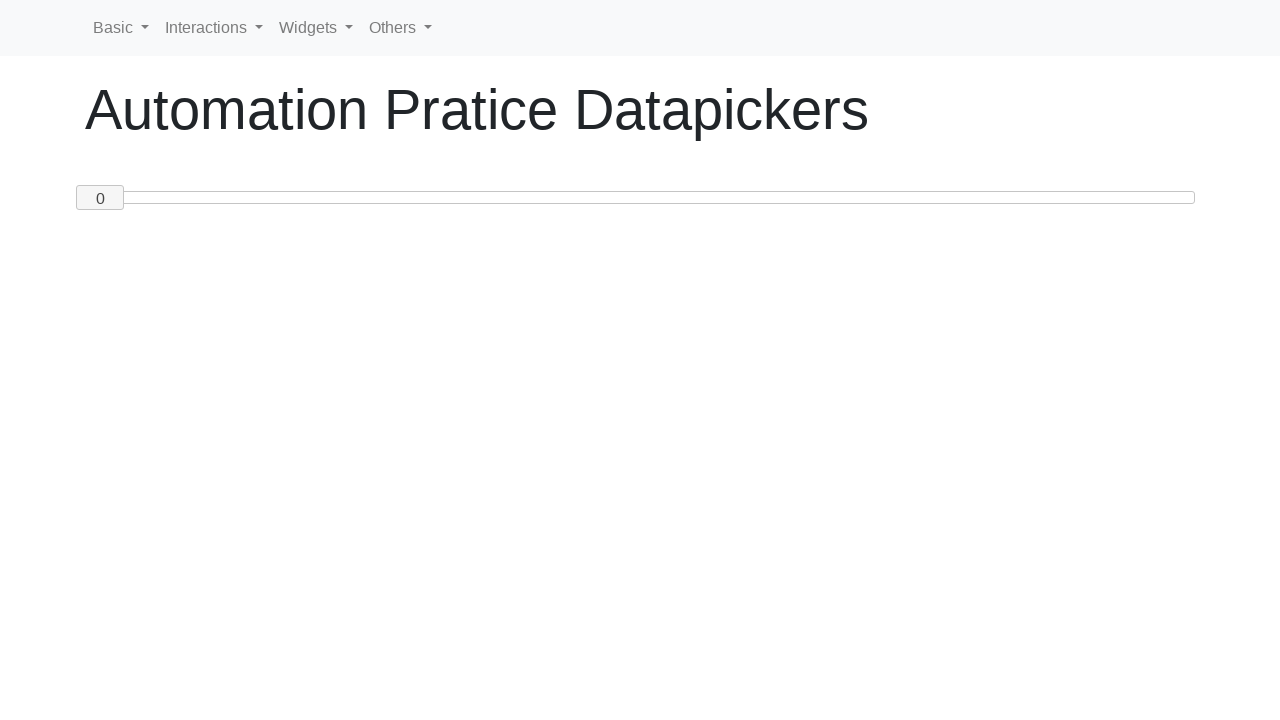

Clicked on the slider handle at (100, 198) on #custom-handle
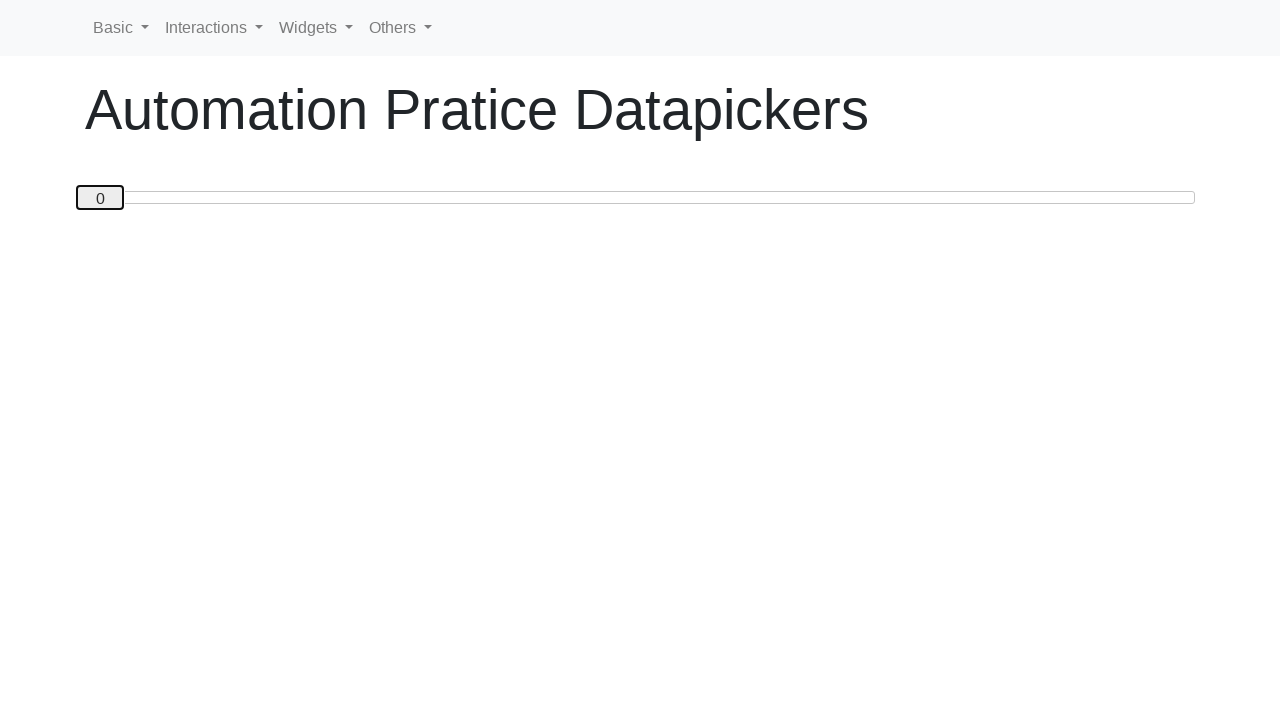

Pressed ArrowRight key (iteration 1 of 10)
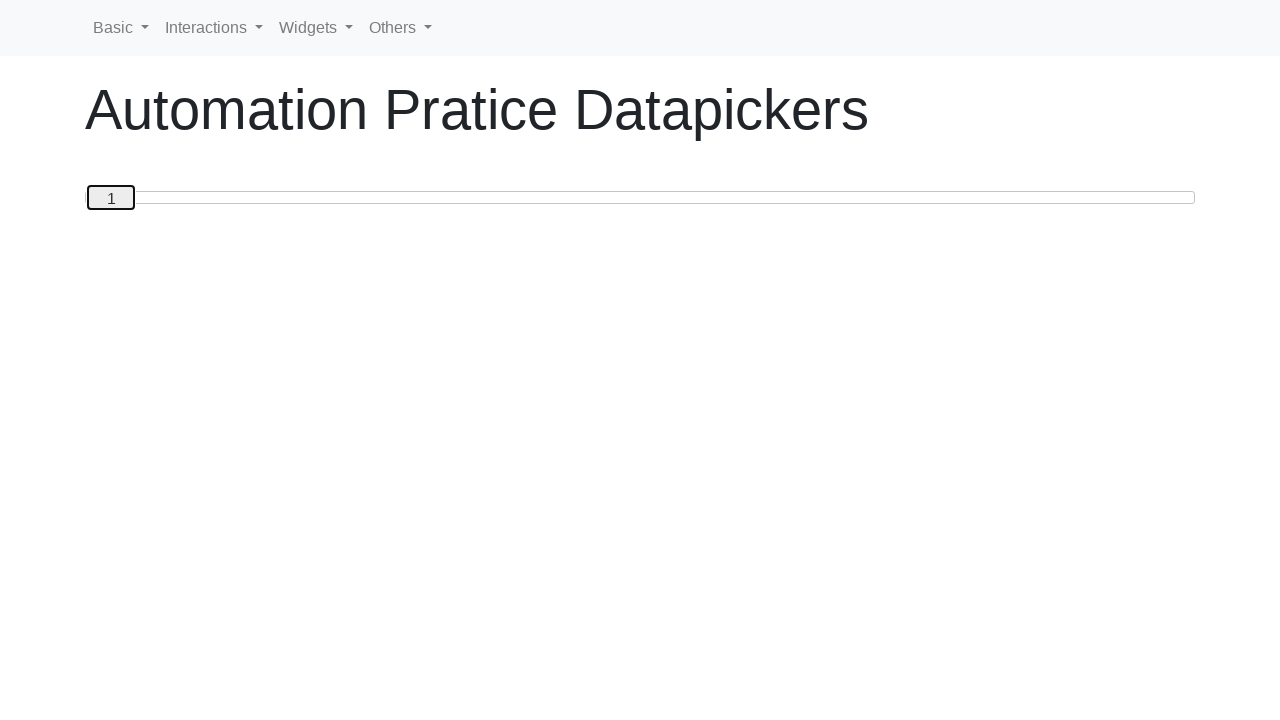

Pressed ArrowRight key (iteration 2 of 10)
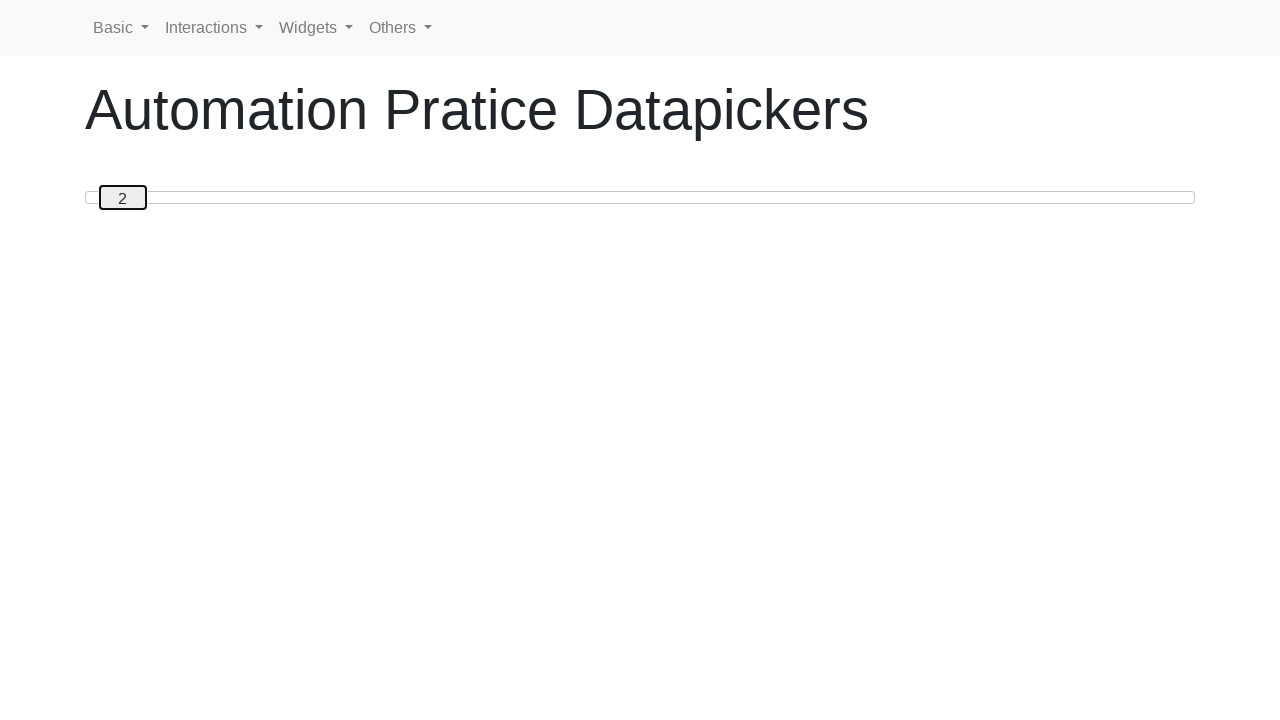

Pressed ArrowRight key (iteration 3 of 10)
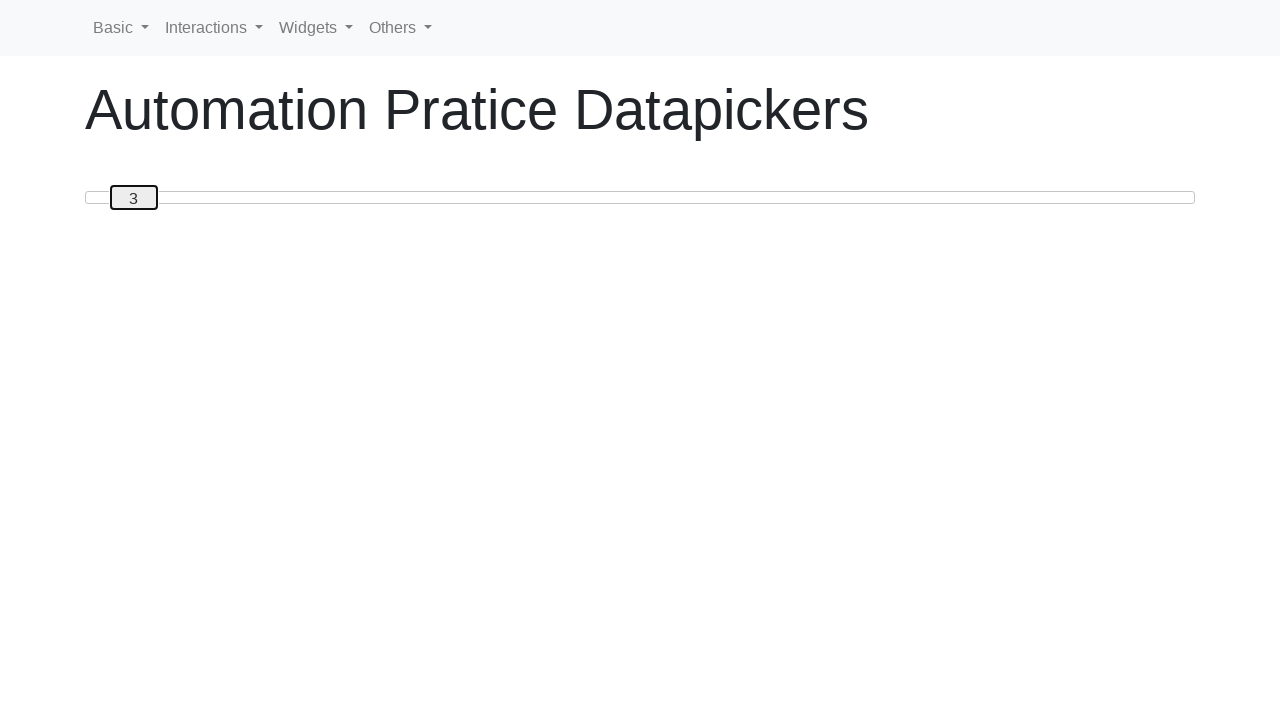

Pressed ArrowRight key (iteration 4 of 10)
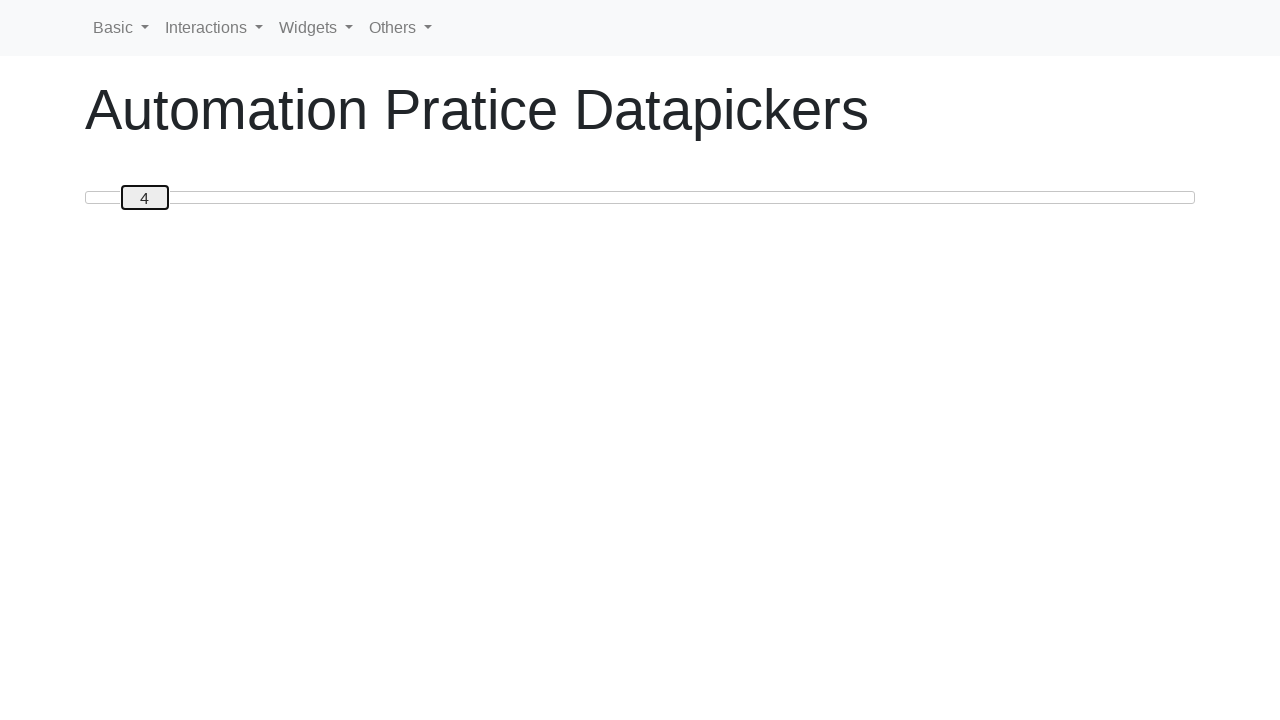

Pressed ArrowRight key (iteration 5 of 10)
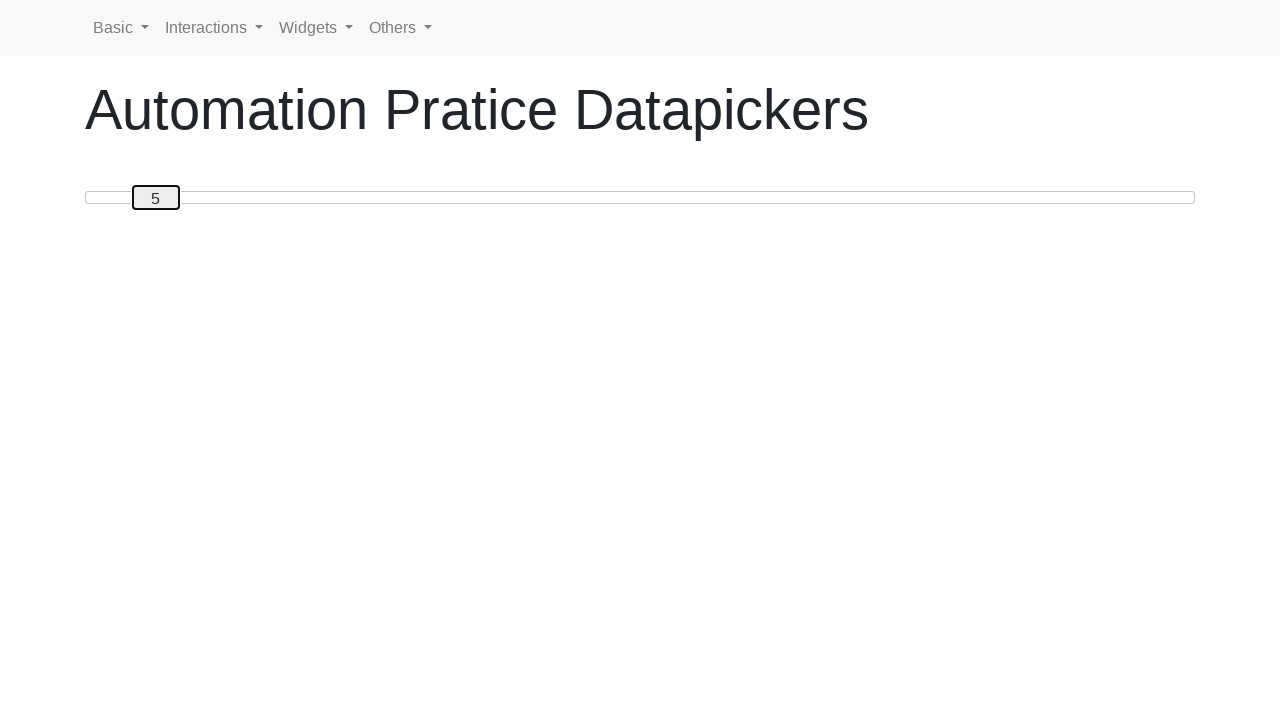

Pressed ArrowRight key (iteration 6 of 10)
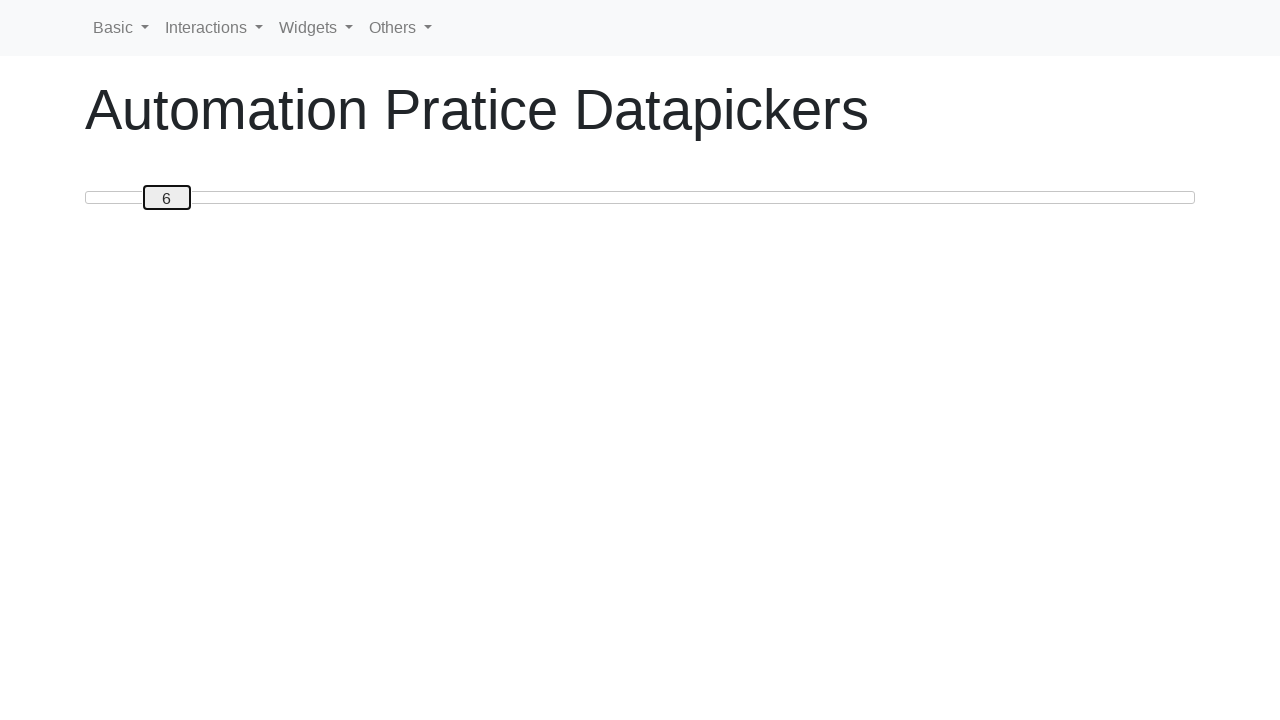

Pressed ArrowRight key (iteration 7 of 10)
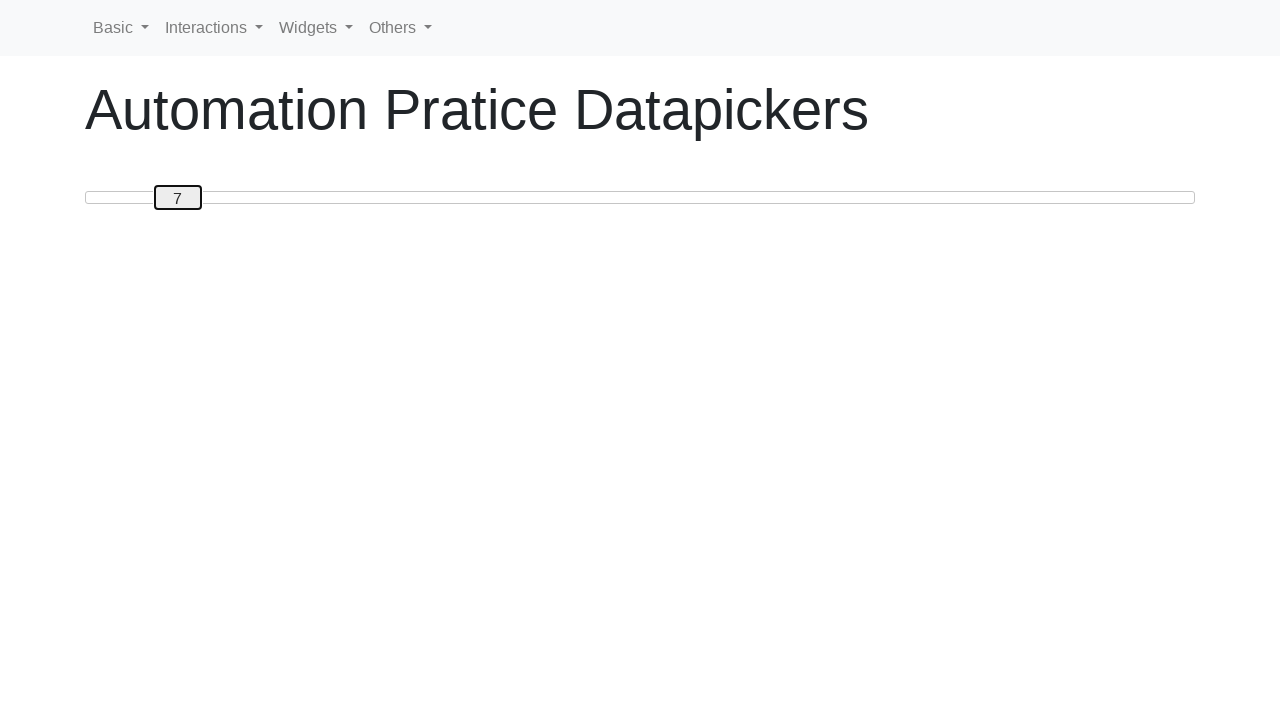

Pressed ArrowRight key (iteration 8 of 10)
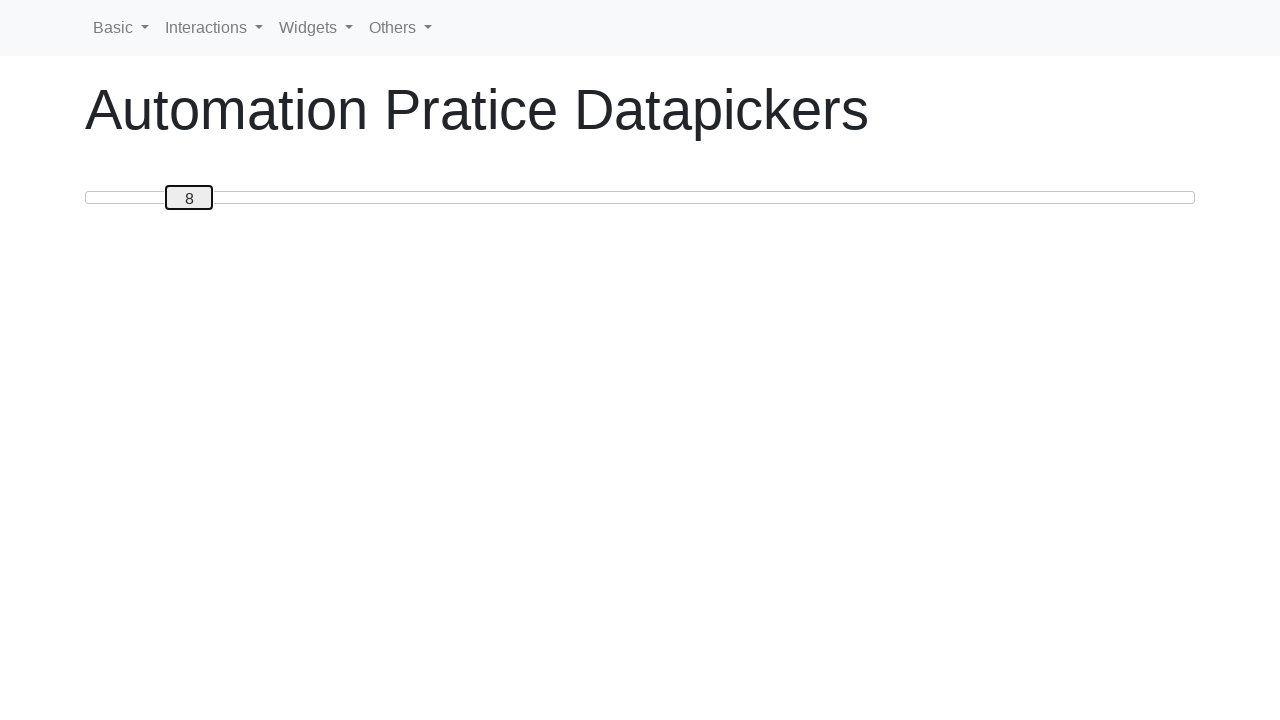

Pressed ArrowRight key (iteration 9 of 10)
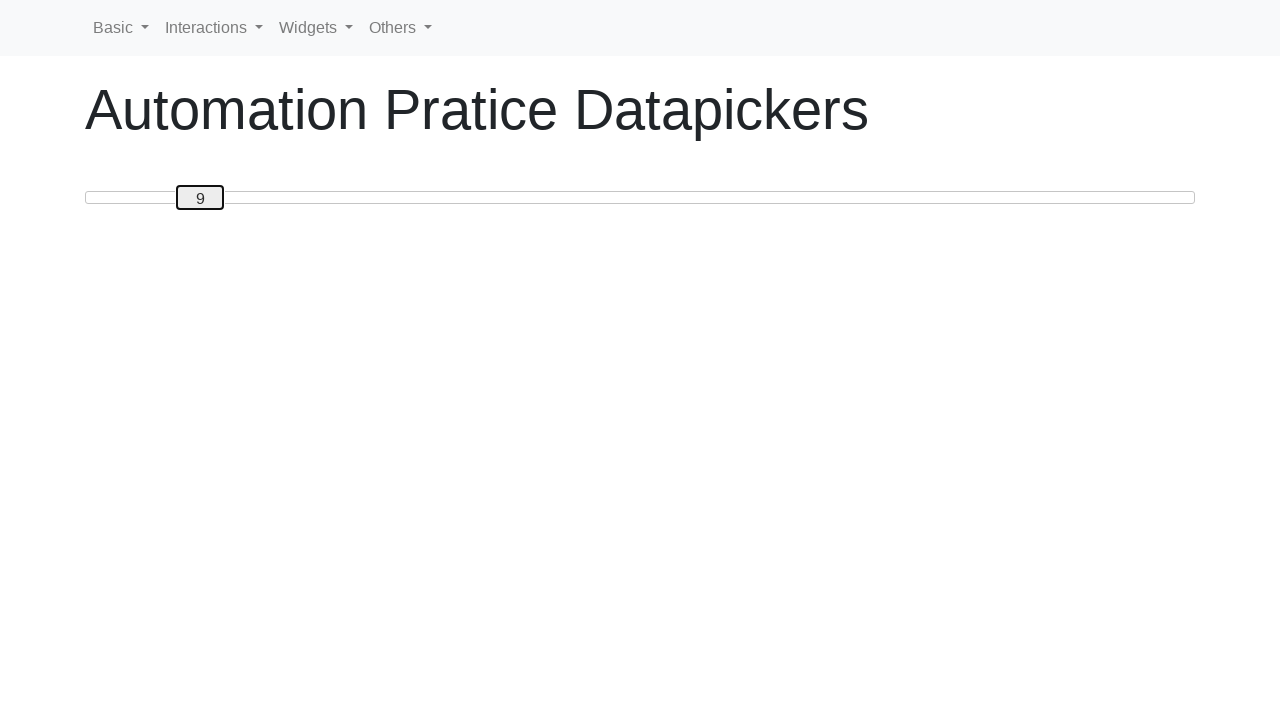

Pressed ArrowRight key (iteration 10 of 10)
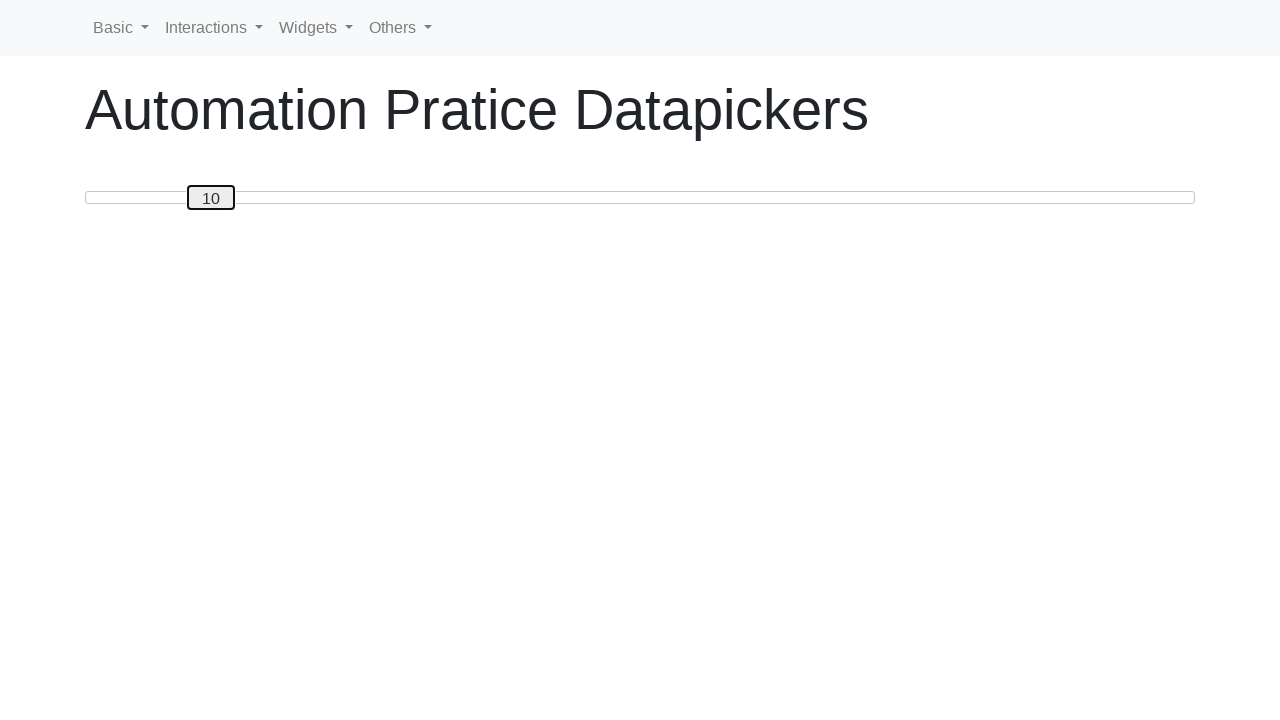

Verified slider value reached position 10
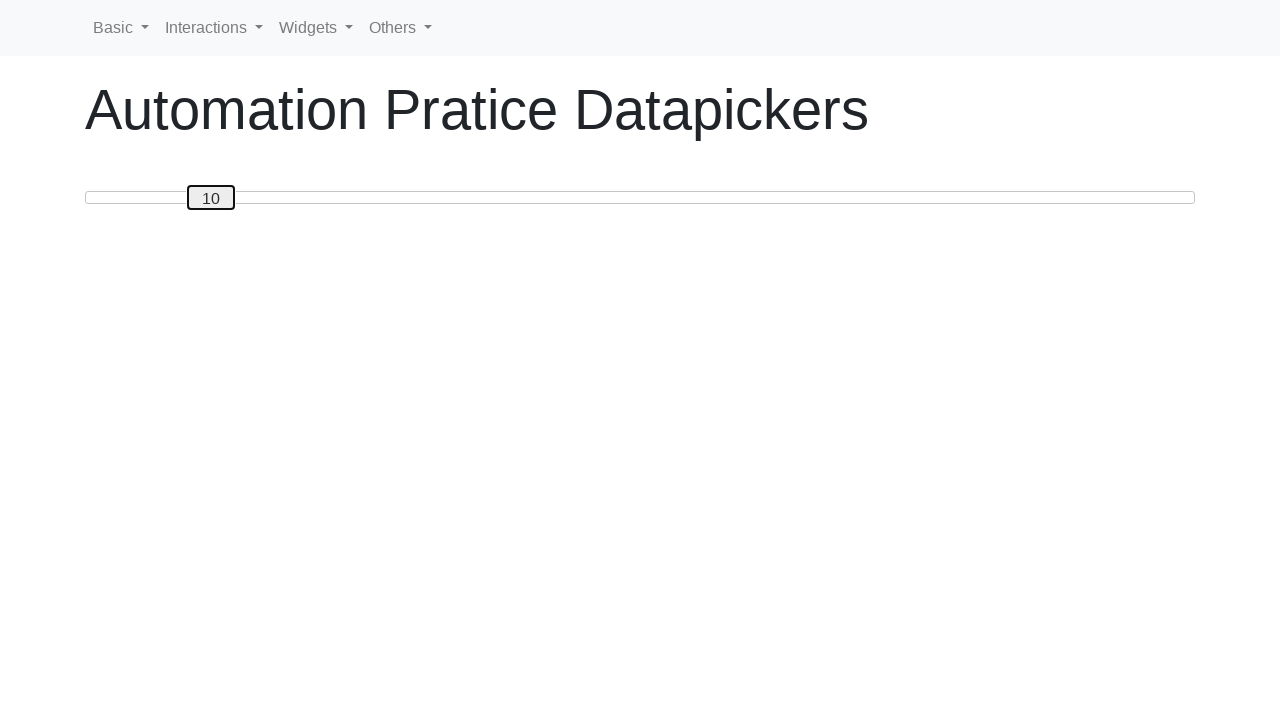

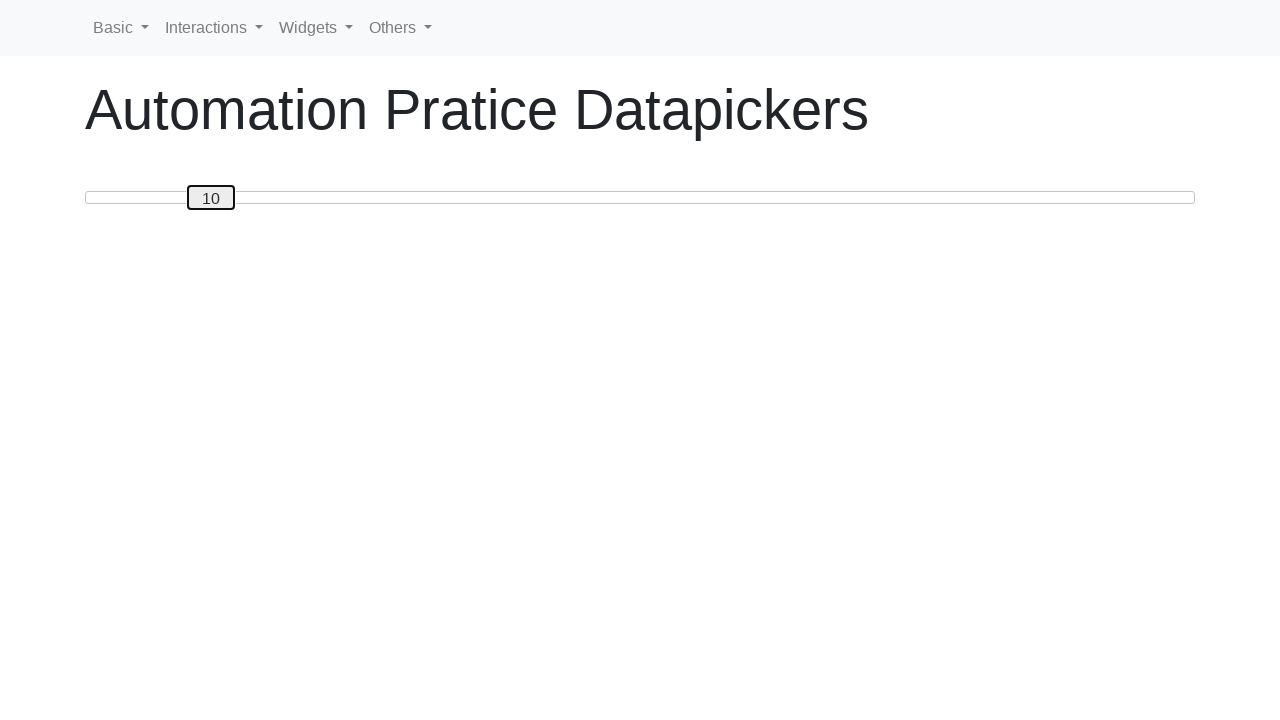